Tests window handling by clicking a link that opens a new window, then switching to the new window and verifying its content contains "New Window"

Starting URL: https://the-internet.herokuapp.com/windows

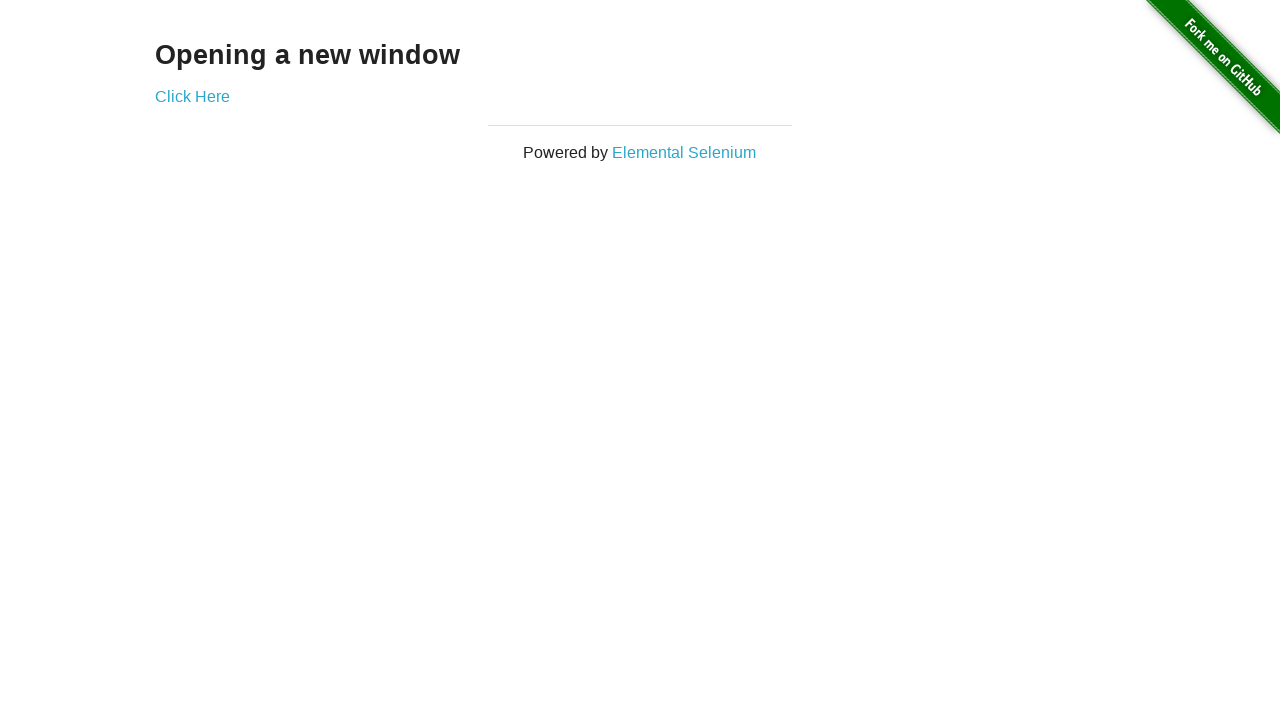

Clicked 'Click Here' link to open new window at (192, 96) on text=Click Here
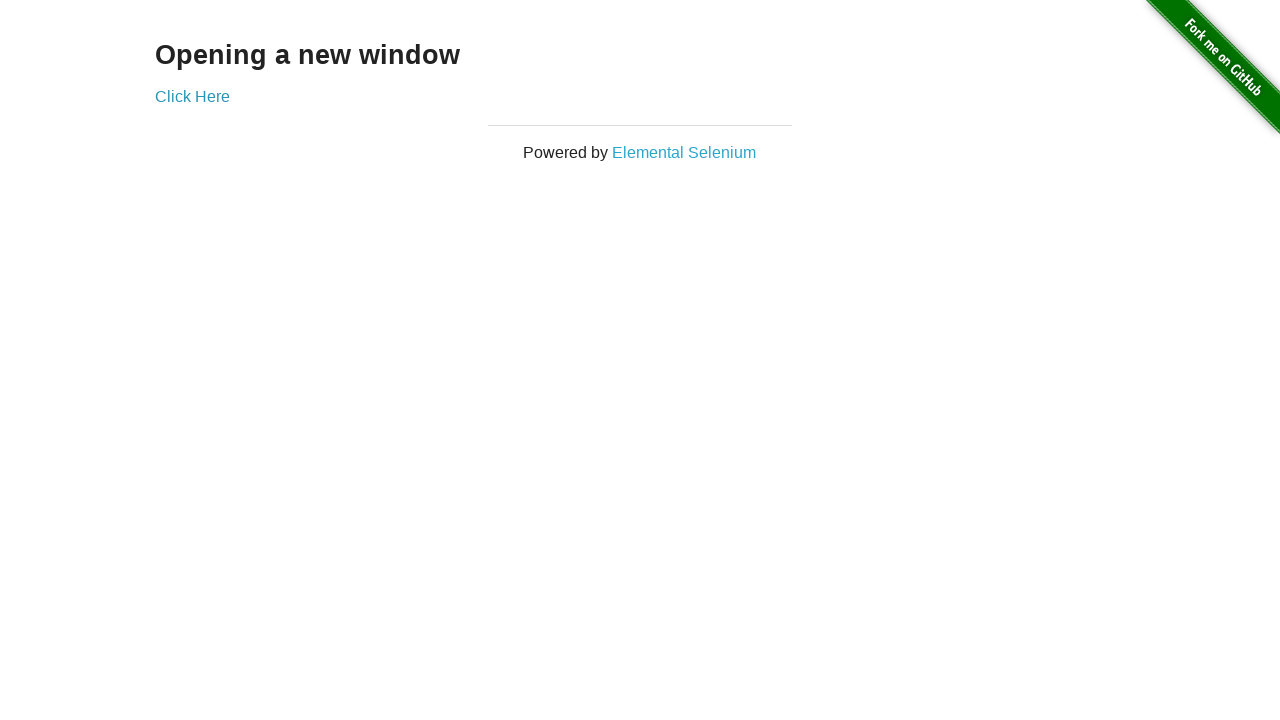

New window opened and captured
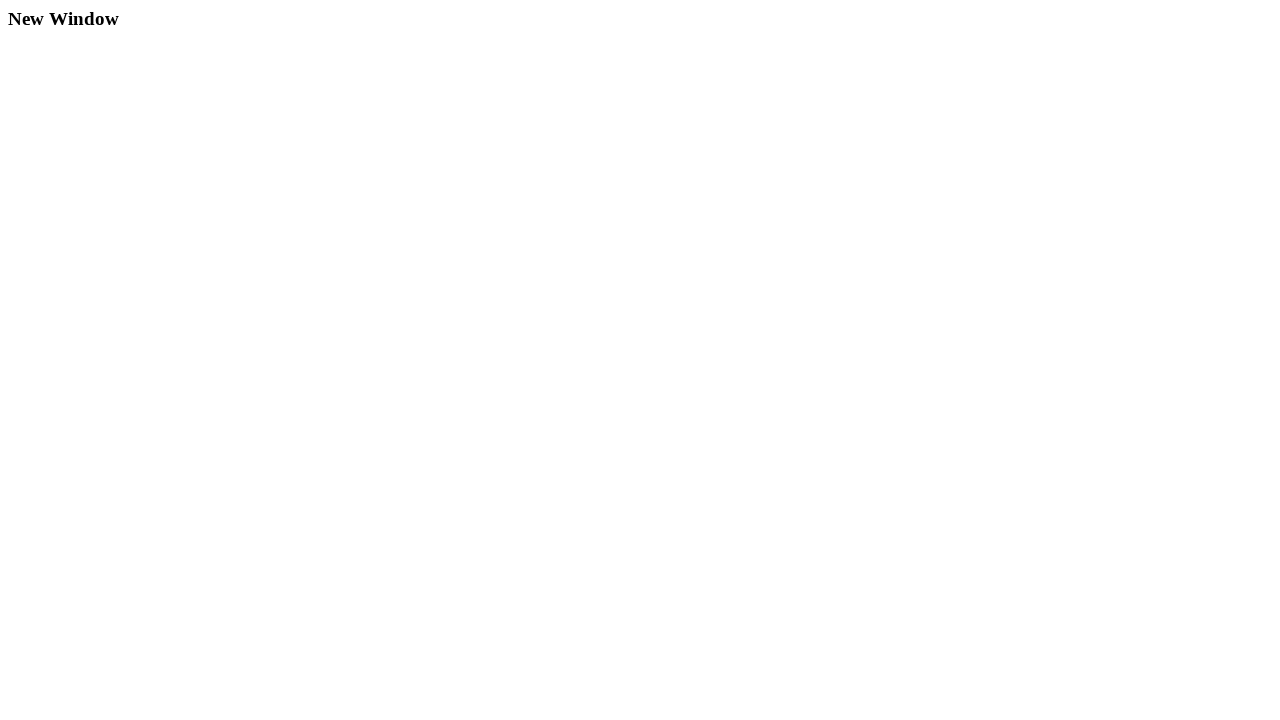

New window page load state completed
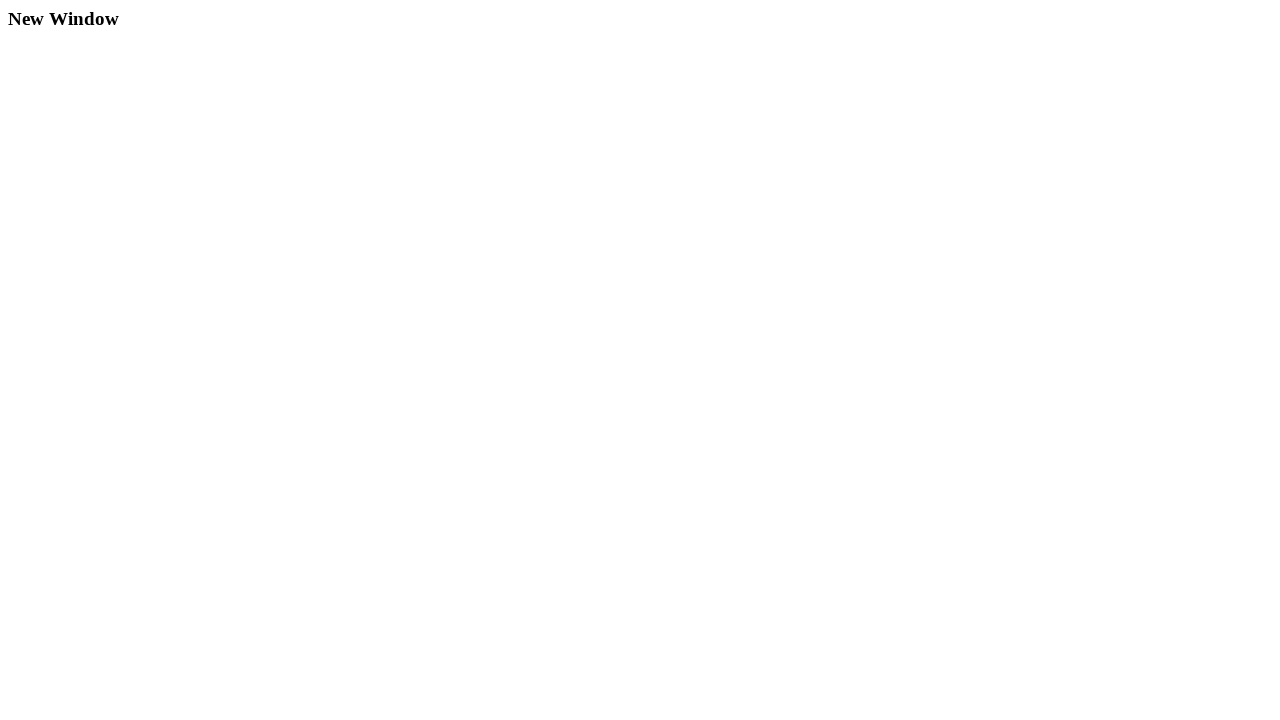

Verified new window contains 'New Window' text
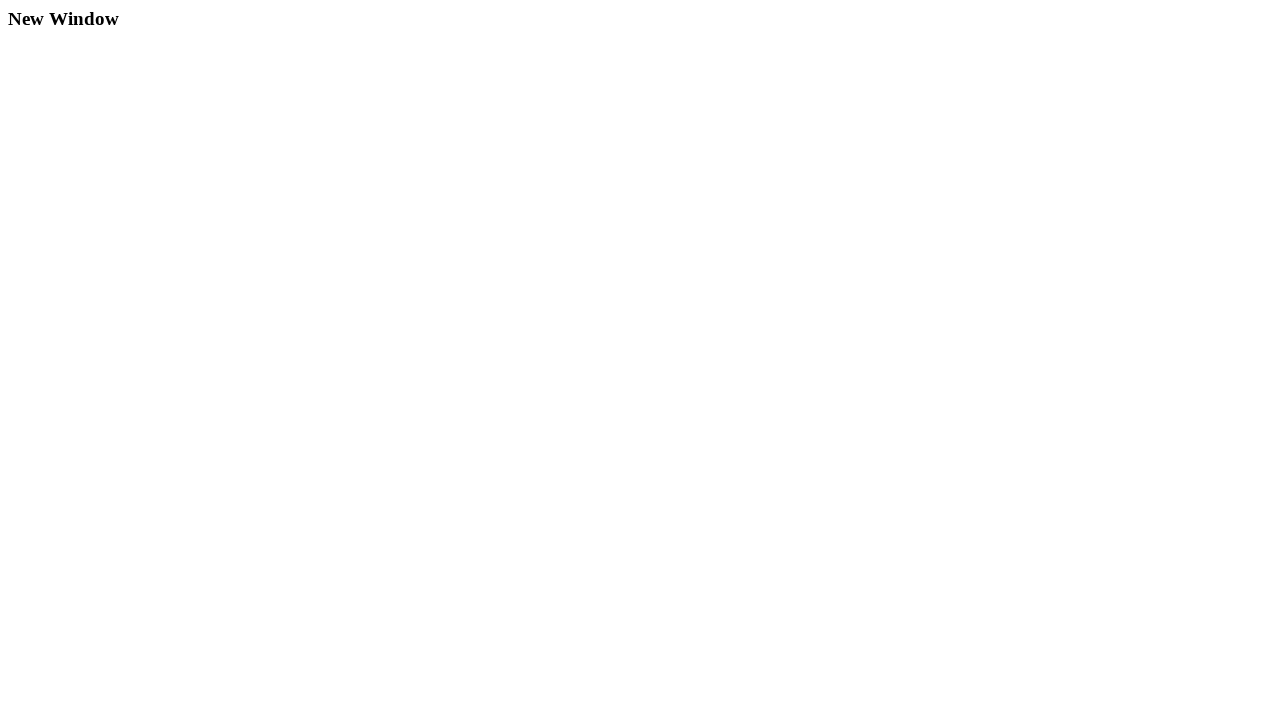

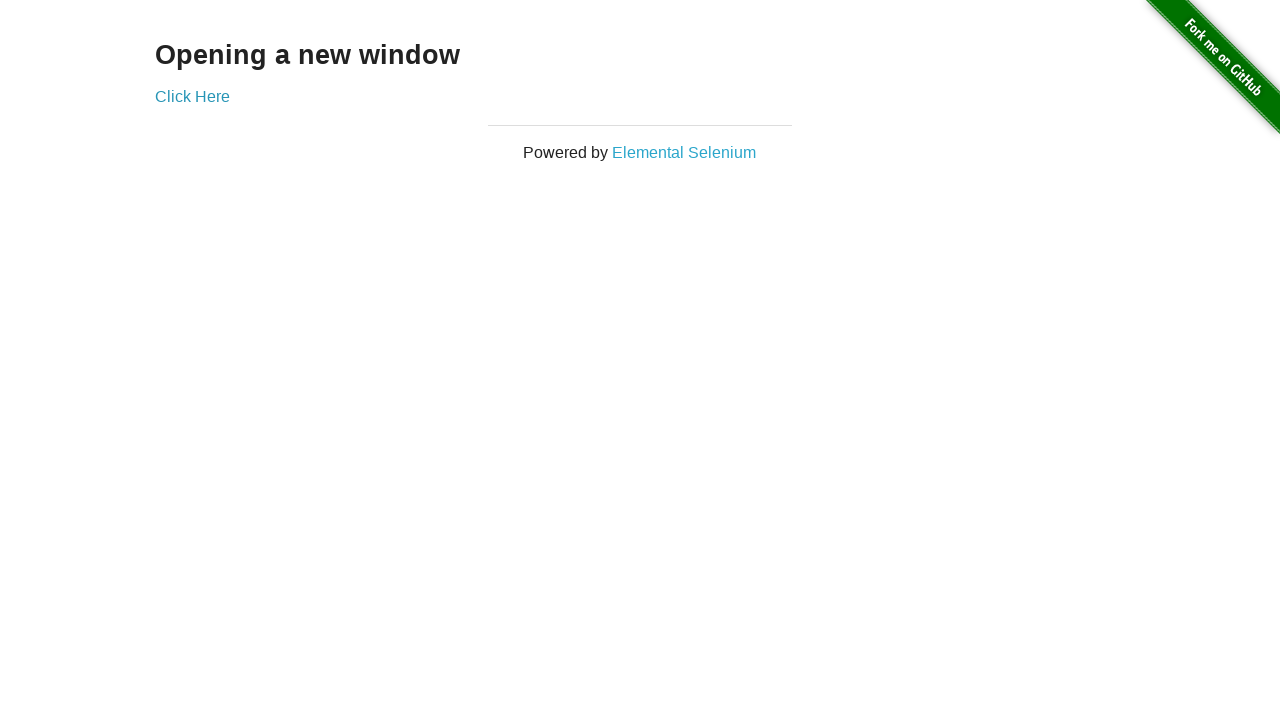